Tests various button interactions including clicking a button to confirm navigation, checking if a button is disabled, and finding the position of a submit button

Starting URL: https://www.leafground.com/button.xhtml

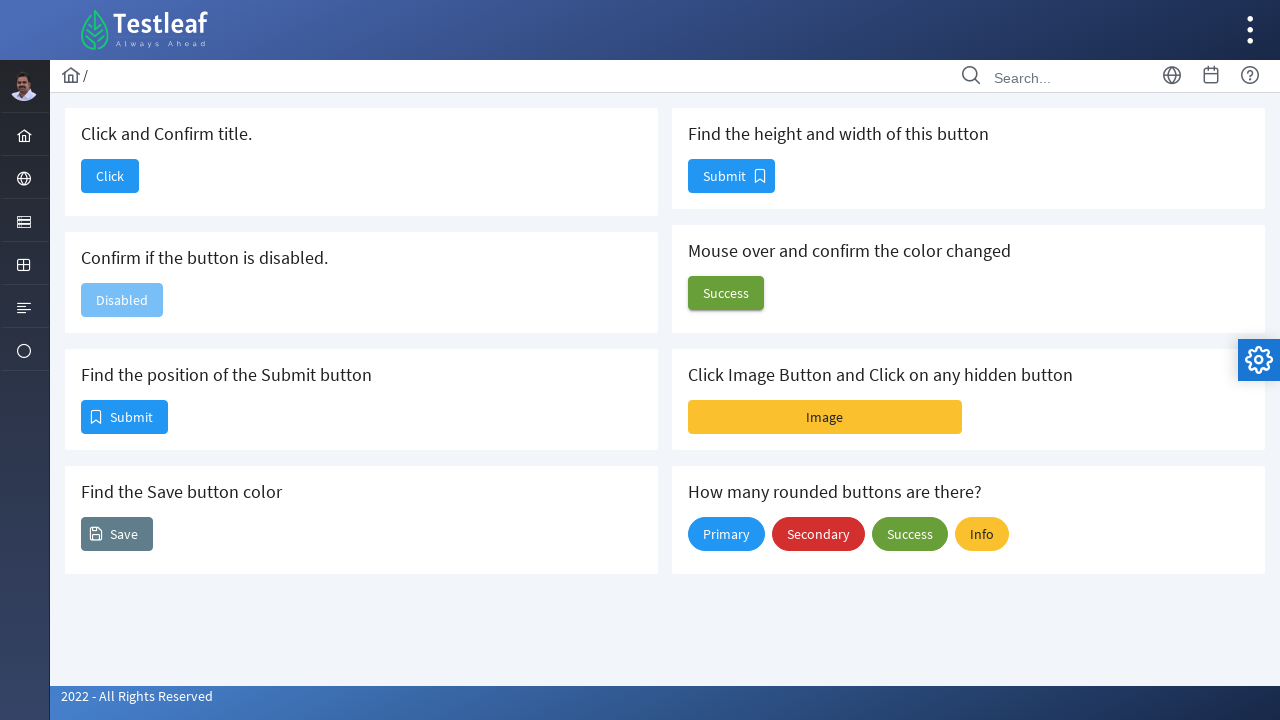

Clicked the 'Click' button to trigger navigation at (110, 176) on xpath=//span[@class='ui-button-text ui-c' and text()='Click']
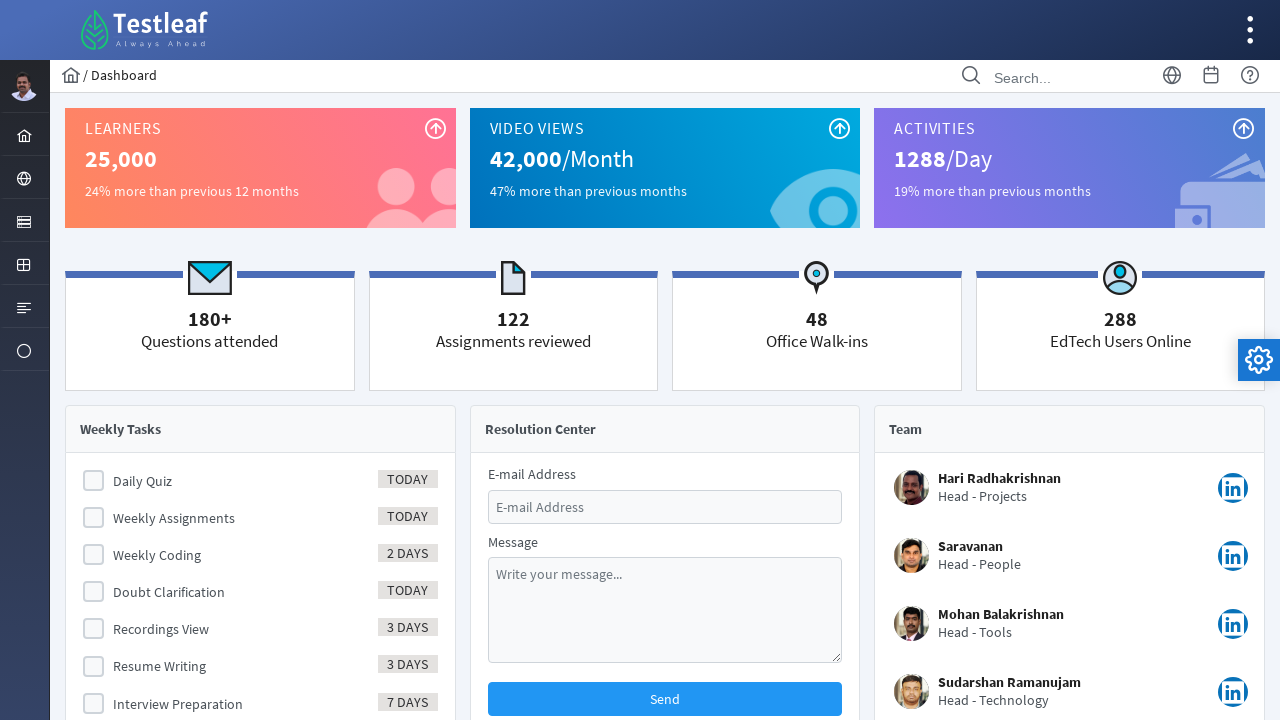

Waited for page to load with networkidle state
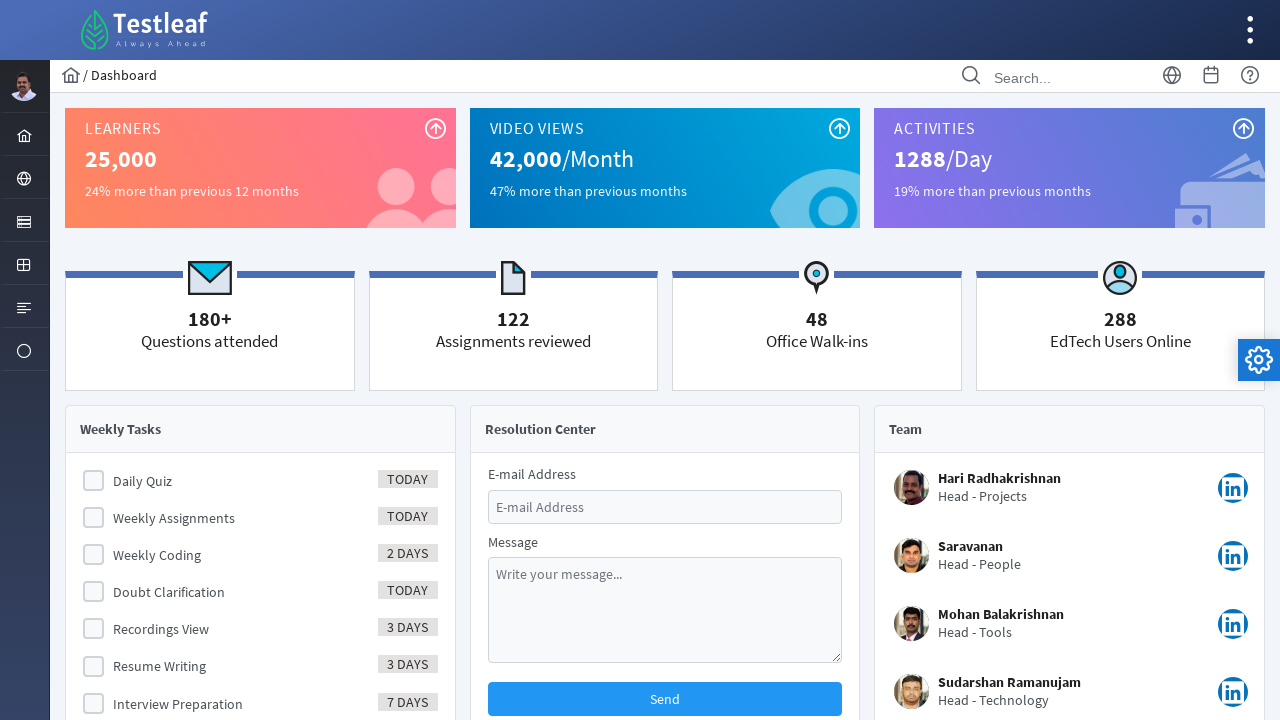

Retrieved page title after click: Dashboard
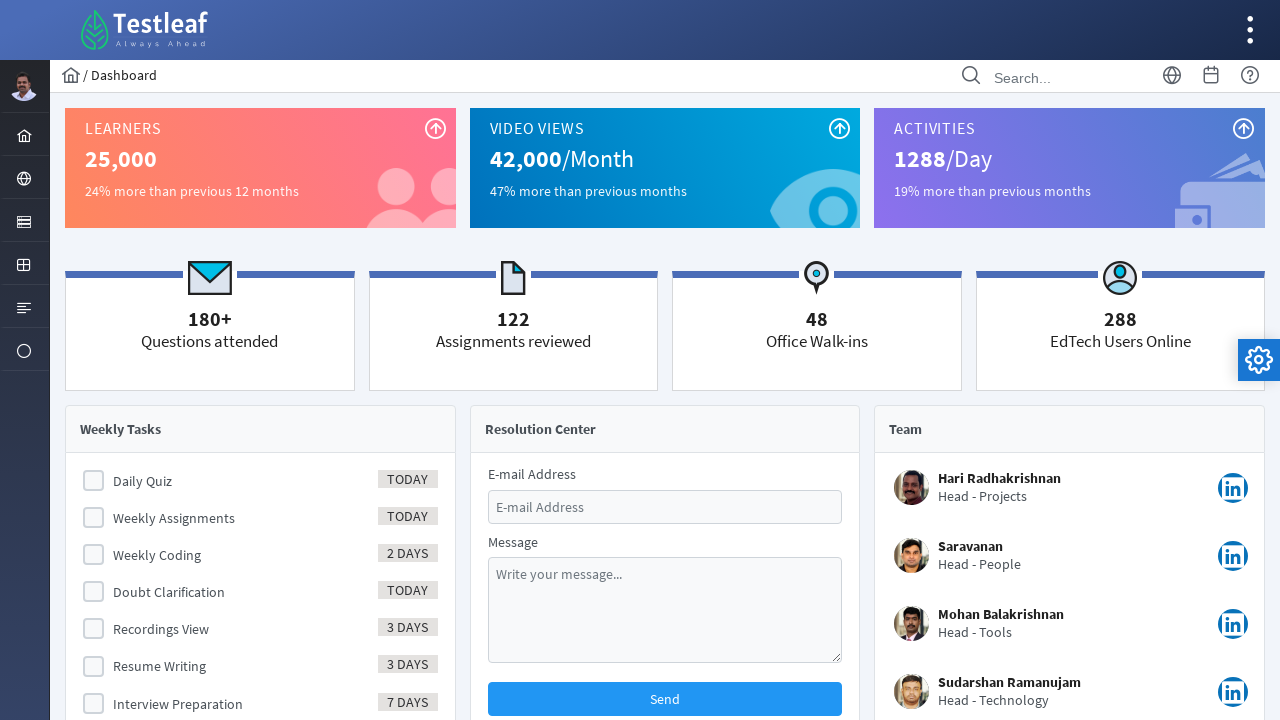

Navigated back to the button page
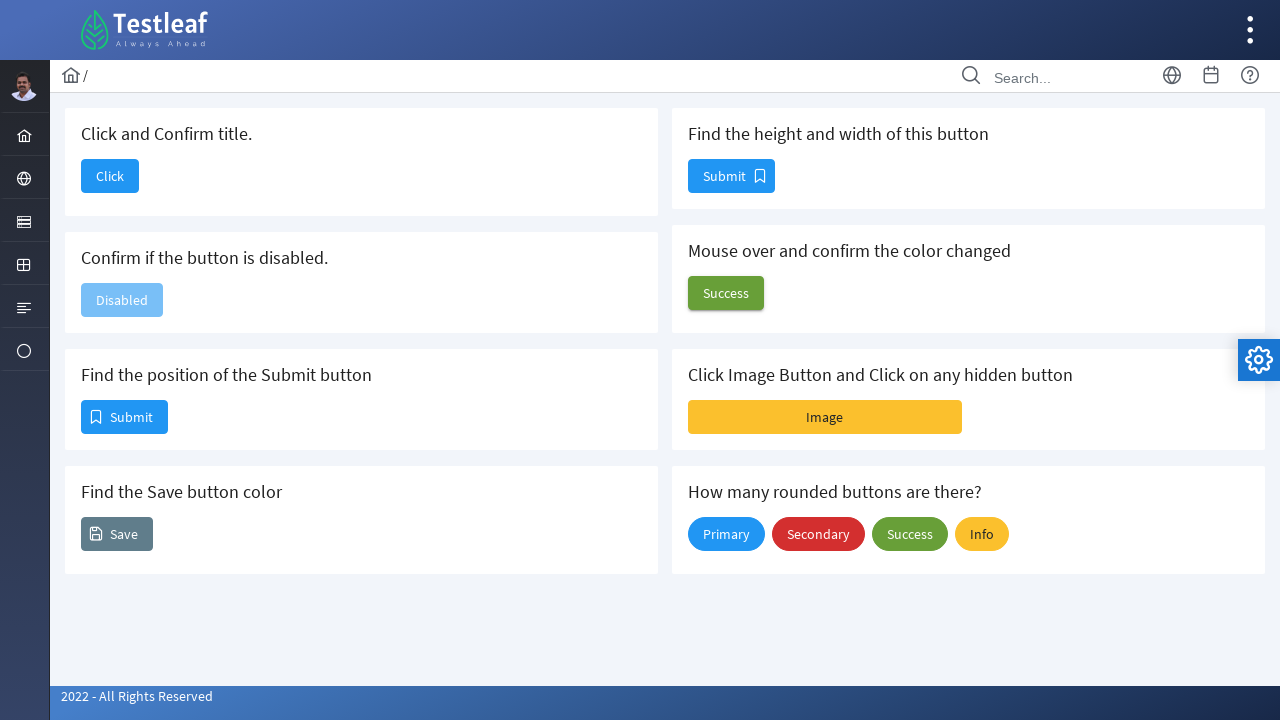

Checked if disabled button is disabled: True
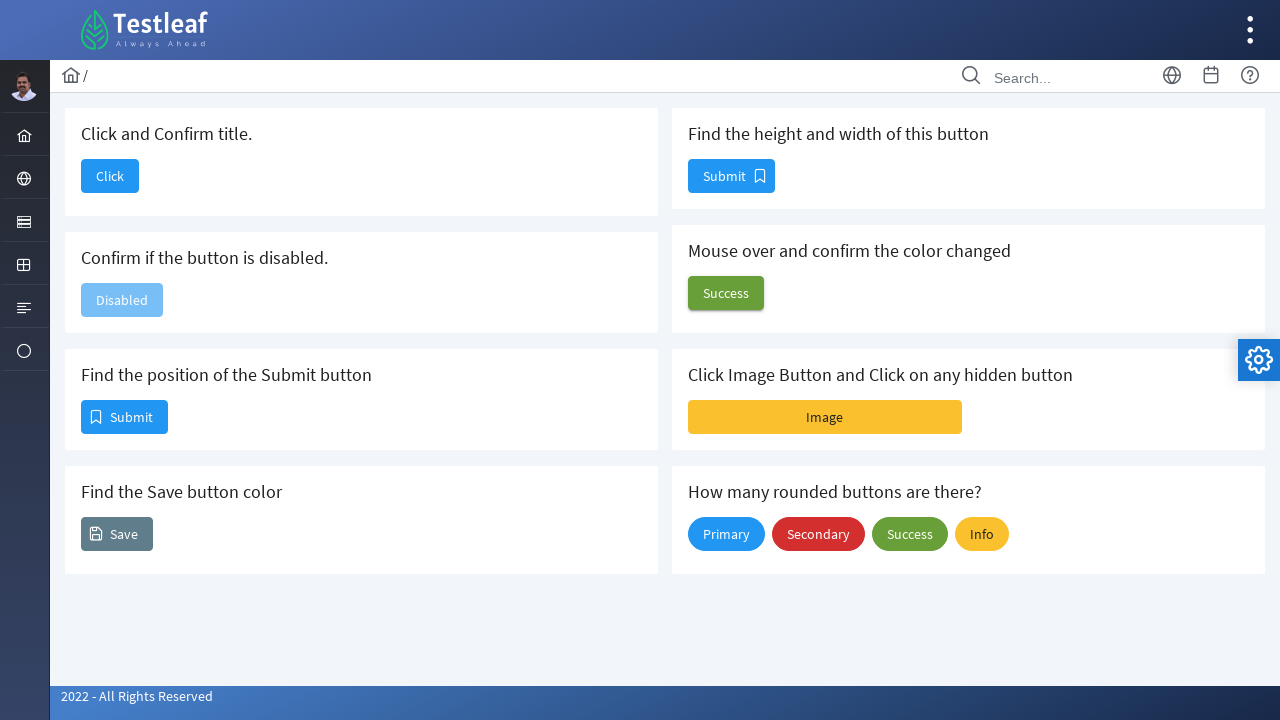

Located the submit button element
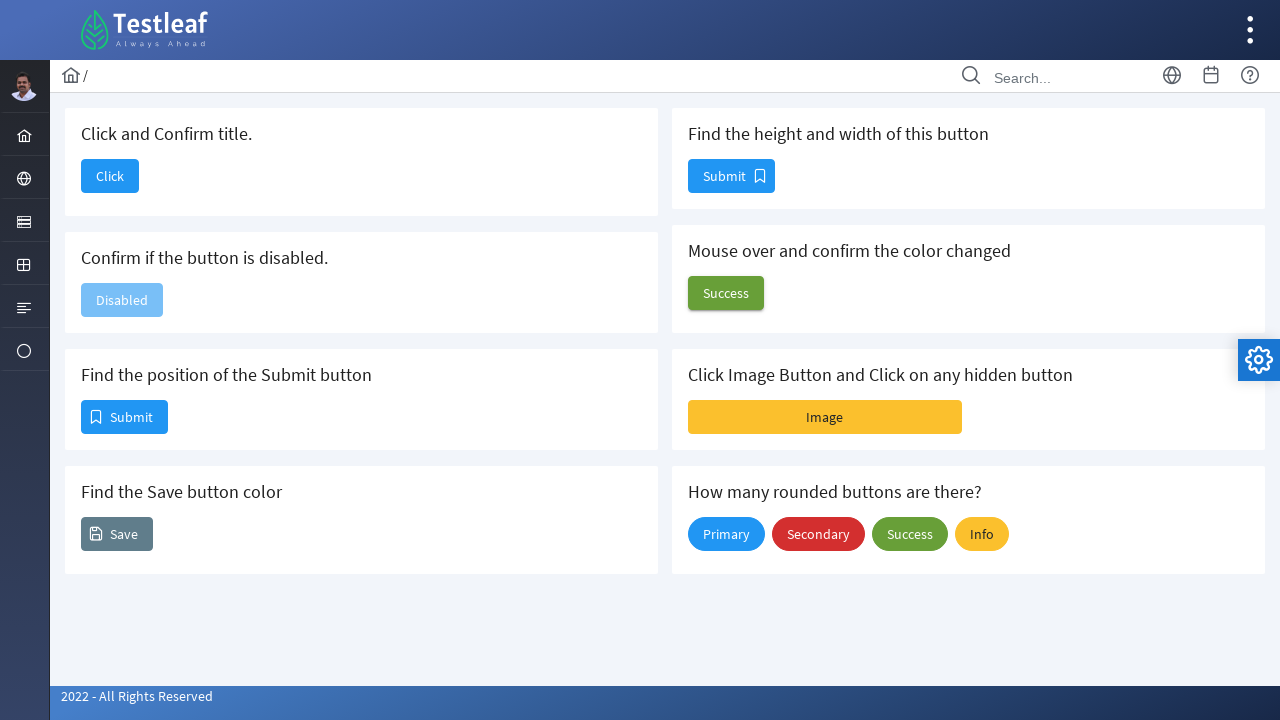

Retrieved bounding box of submit button: x=89, y=410
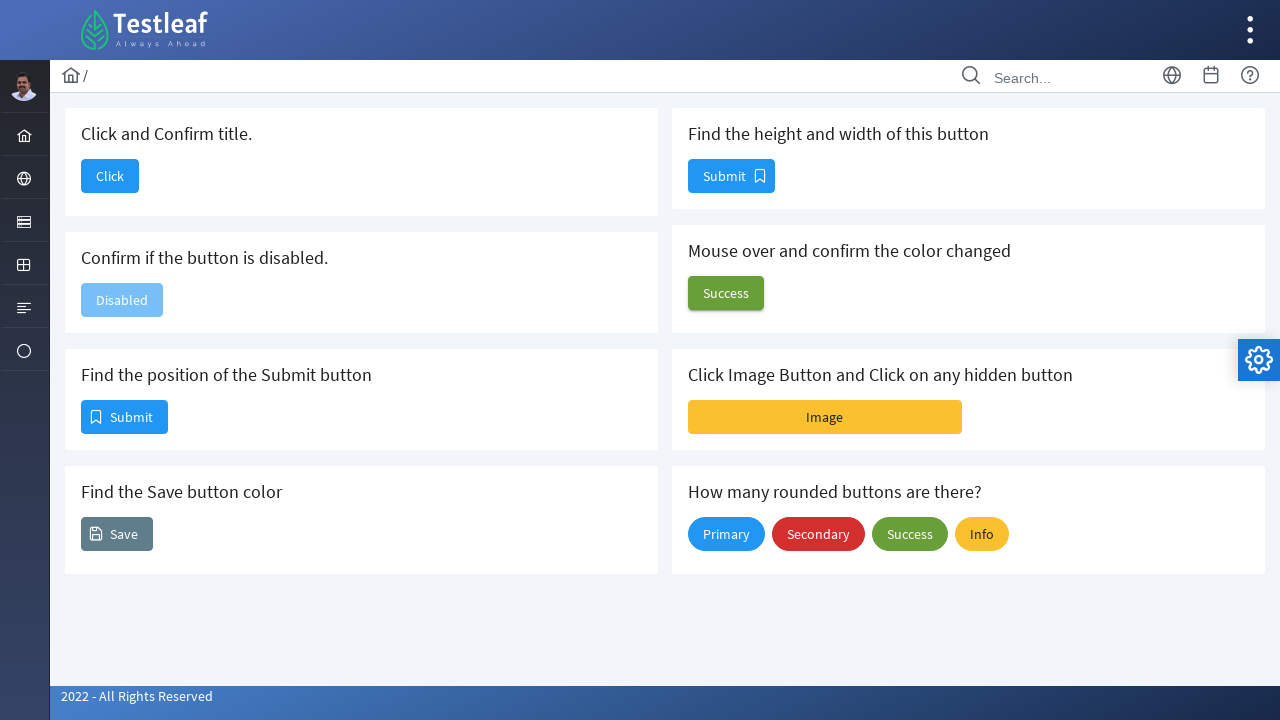

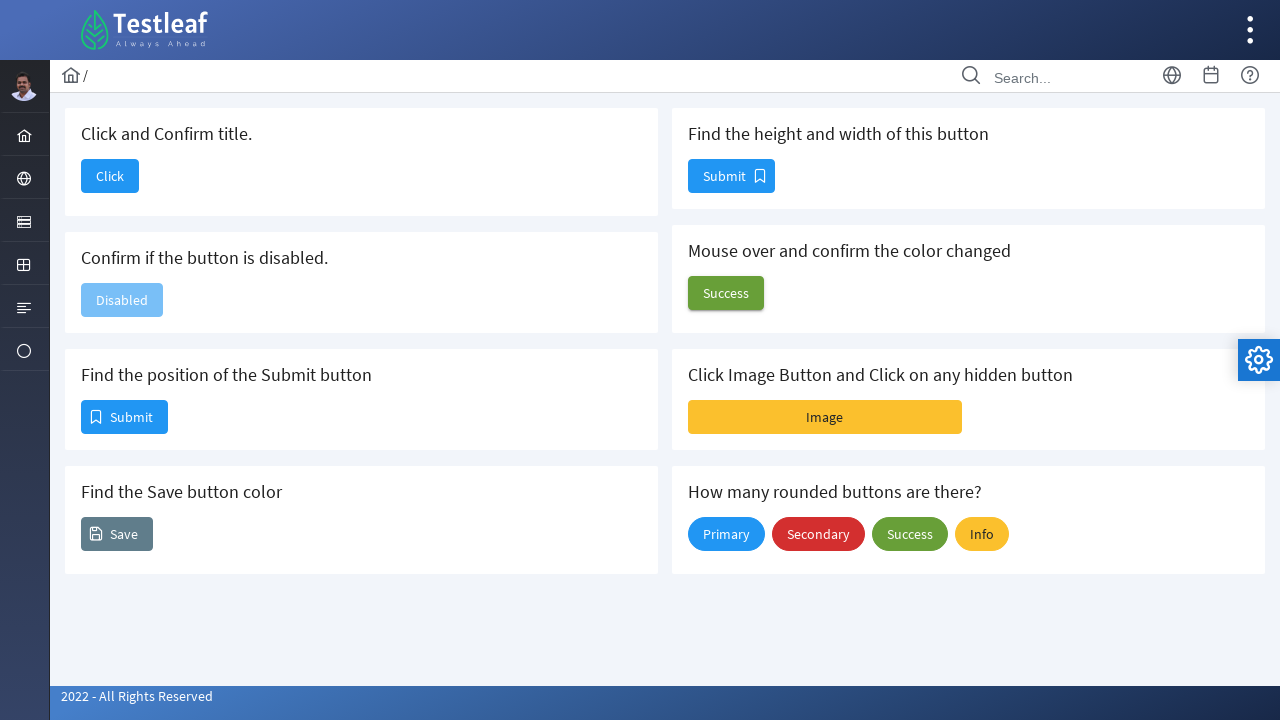